Tests sending a tab key press without targeting a specific element and verifies the result text displays the correct key that was pressed.

Starting URL: http://the-internet.herokuapp.com/key_presses

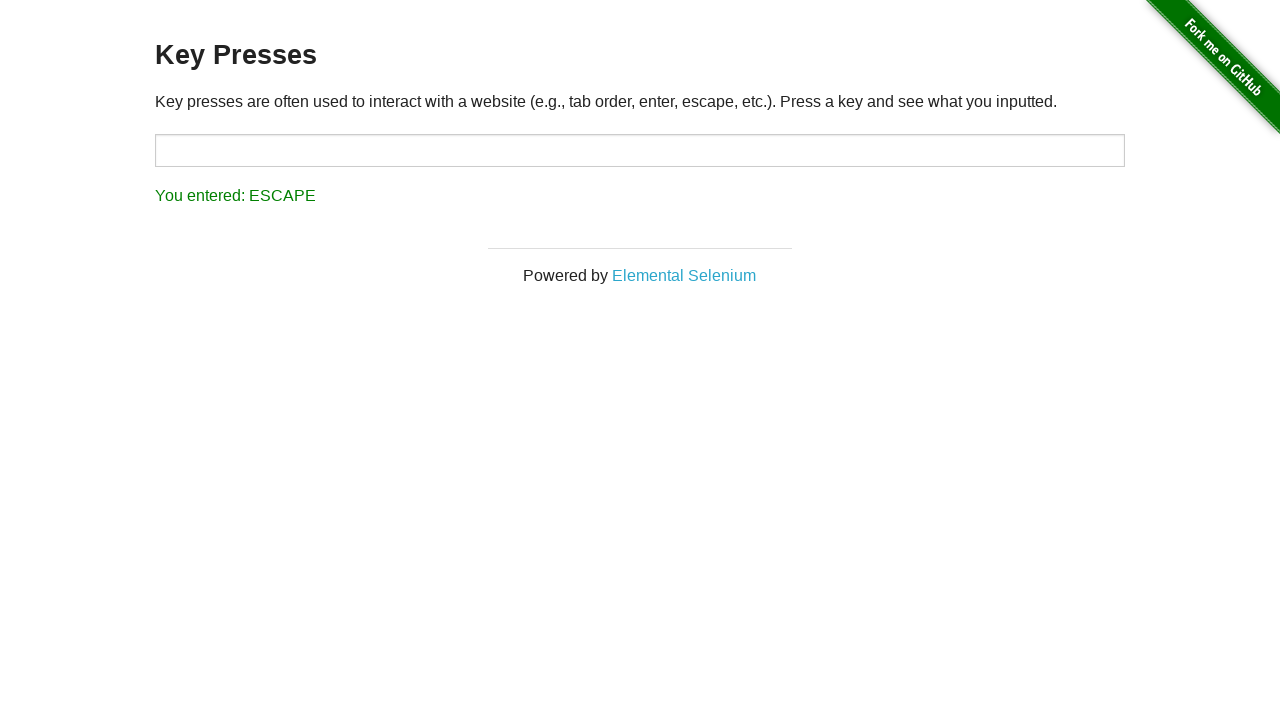

Sent Tab key press to the page
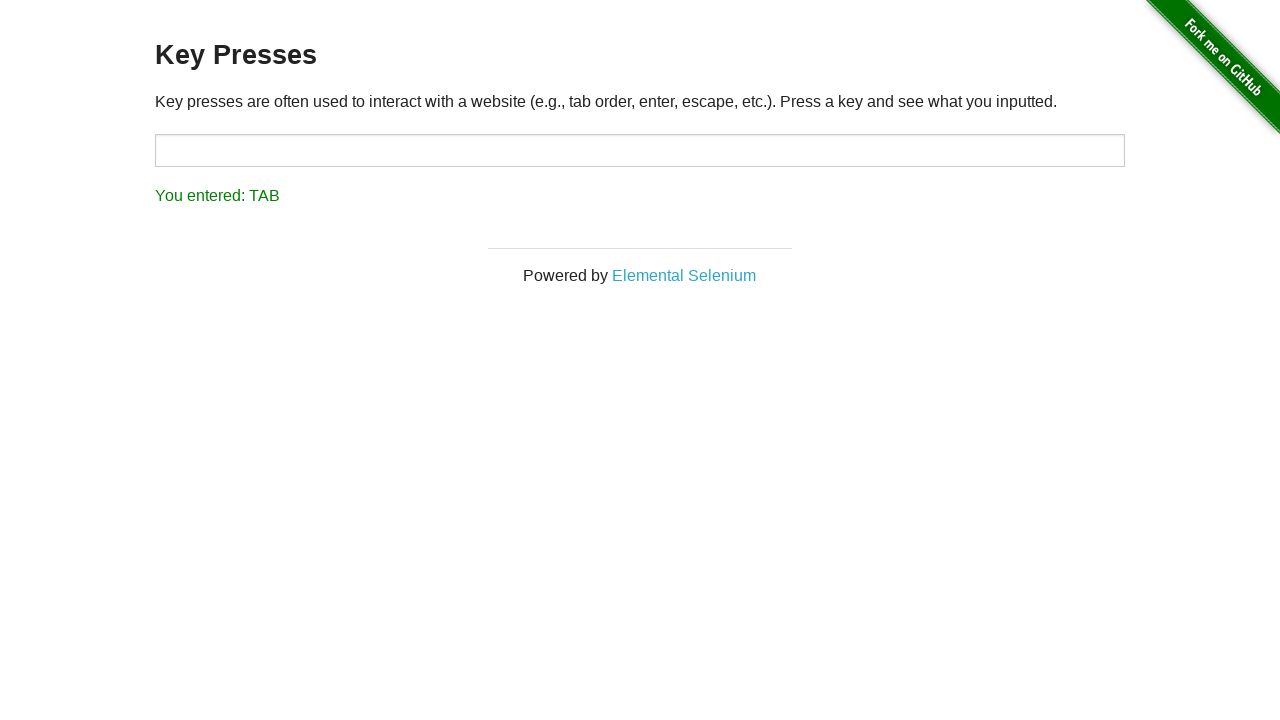

Waited for result element to appear
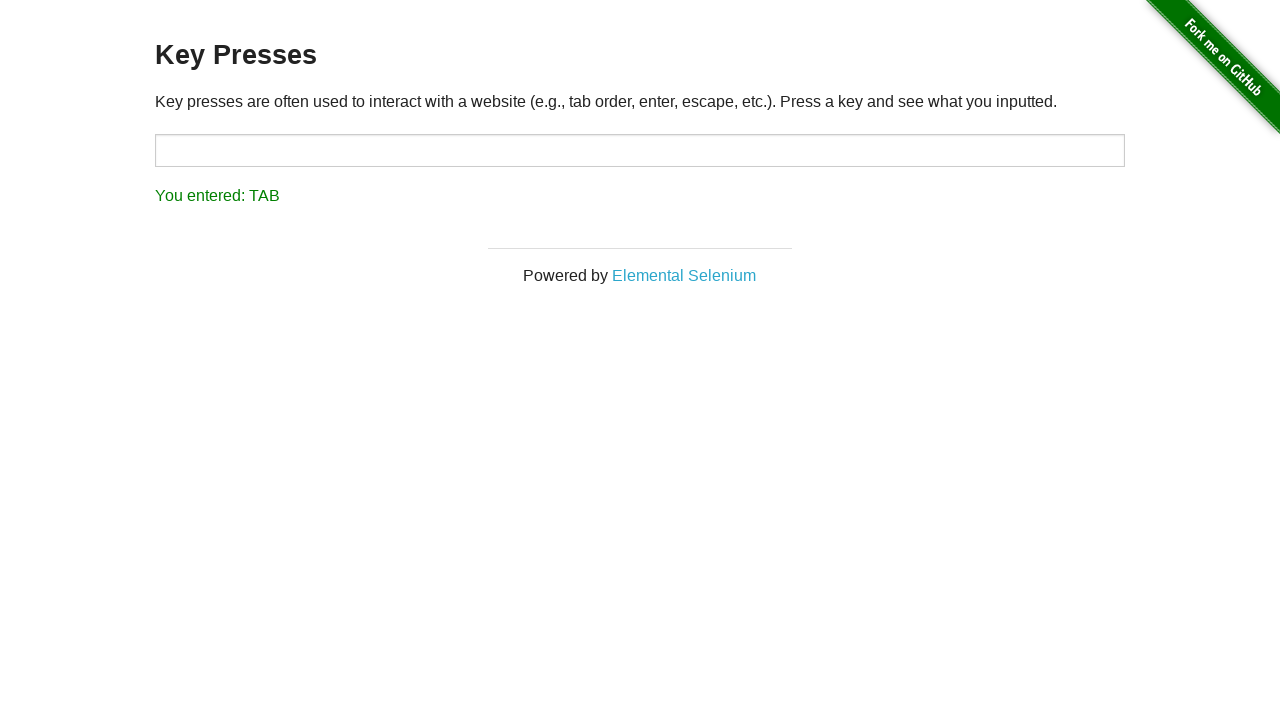

Retrieved result text: 'You entered: TAB'
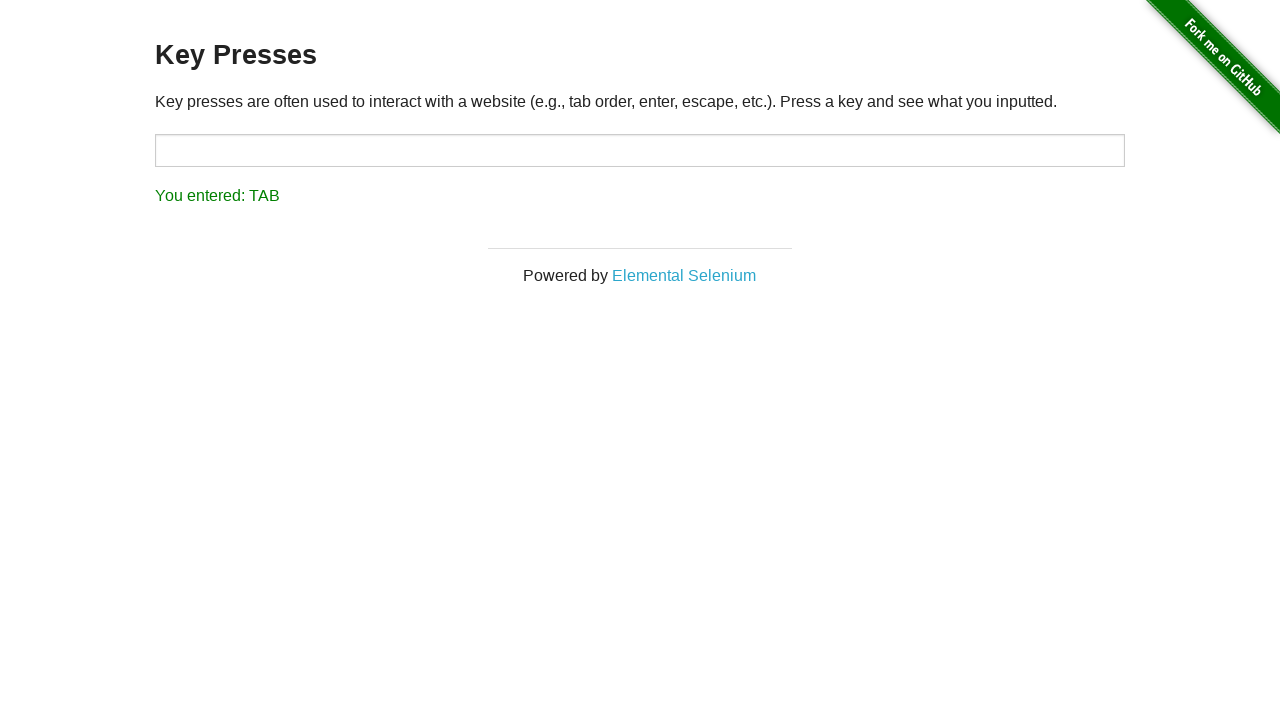

Verified result text displays 'You entered: TAB'
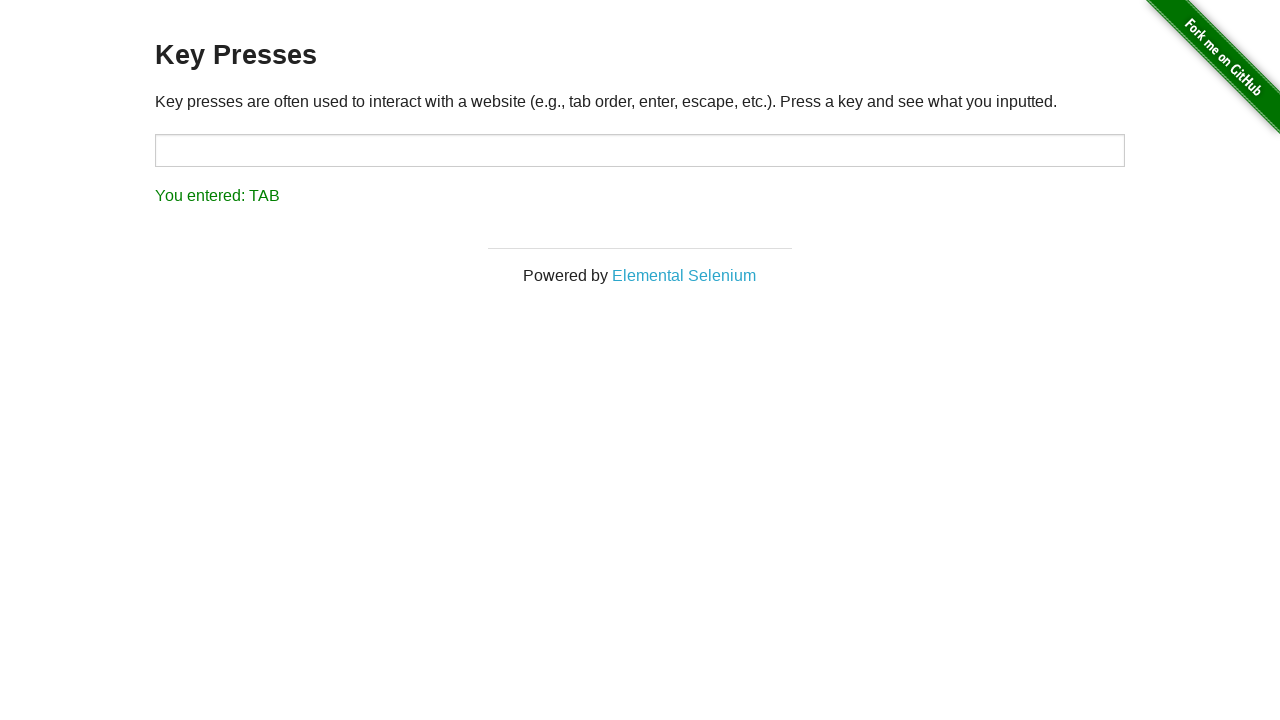

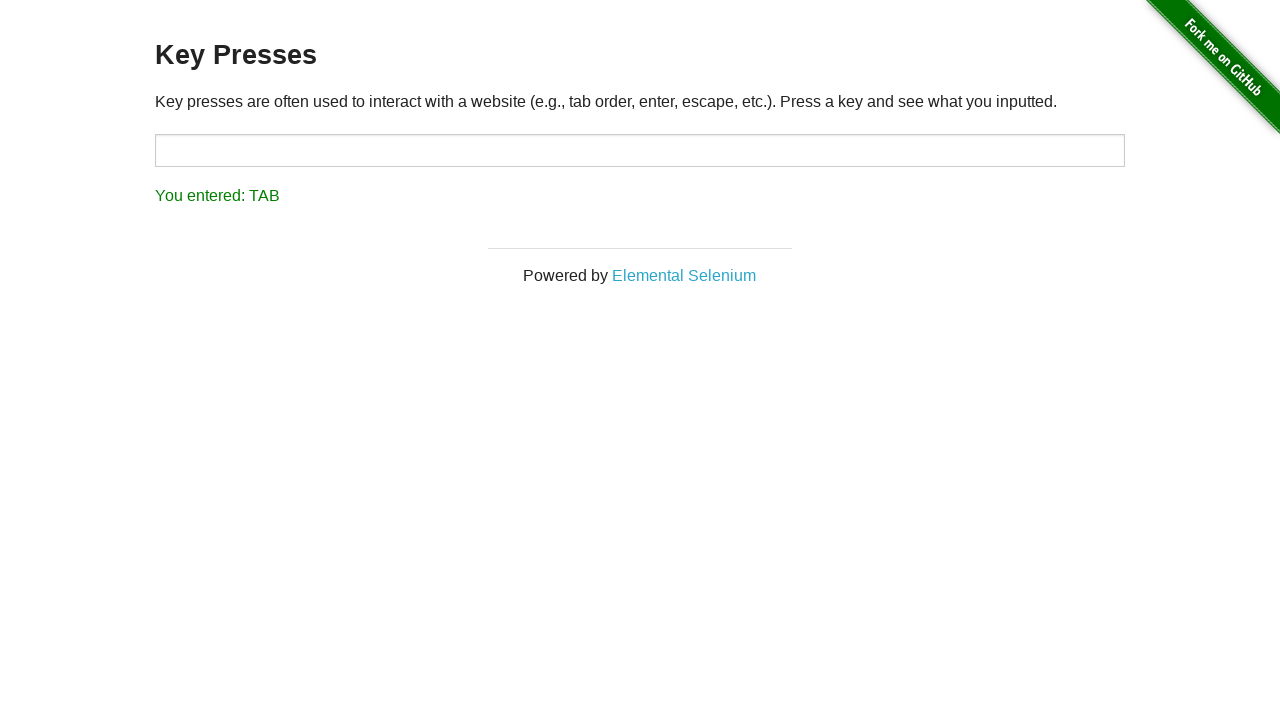